Tests a calculator application by entering two numbers and clicking the calculate button to perform an addition operation

Starting URL: http://juliemr.github.io/protractor-demo/

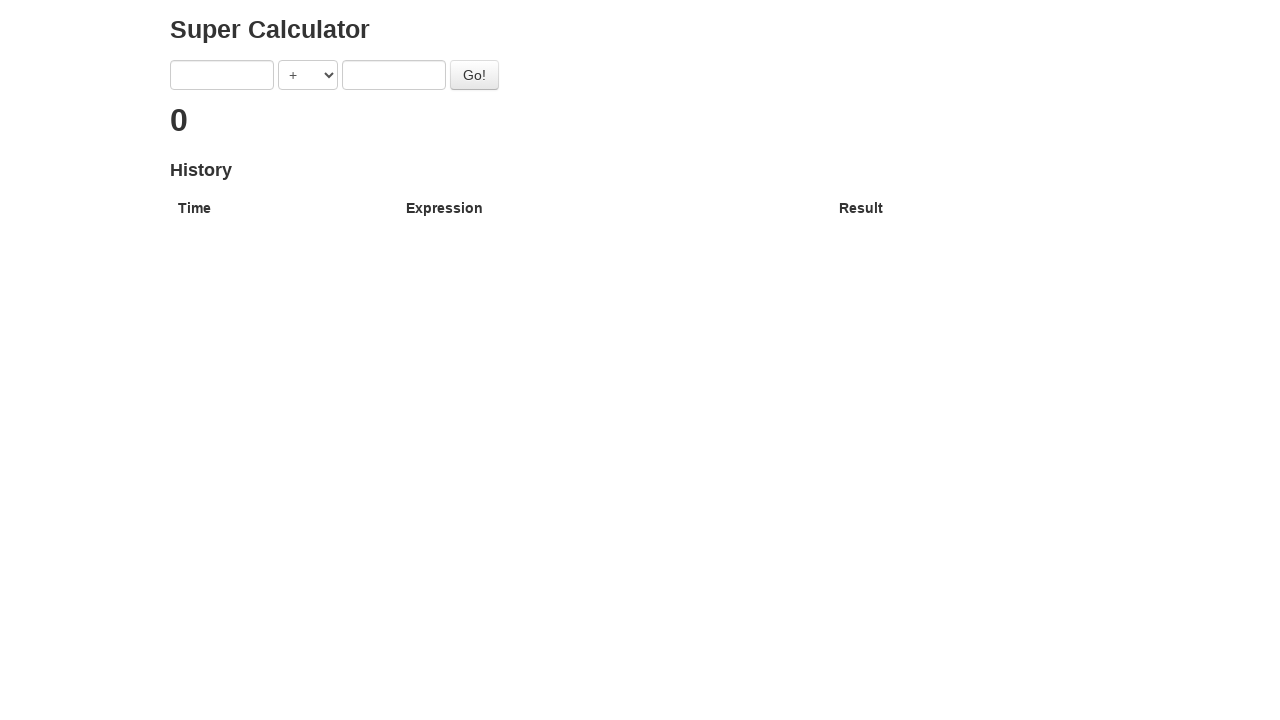

Entered first number '1' into the calculator on [ng-model='first']
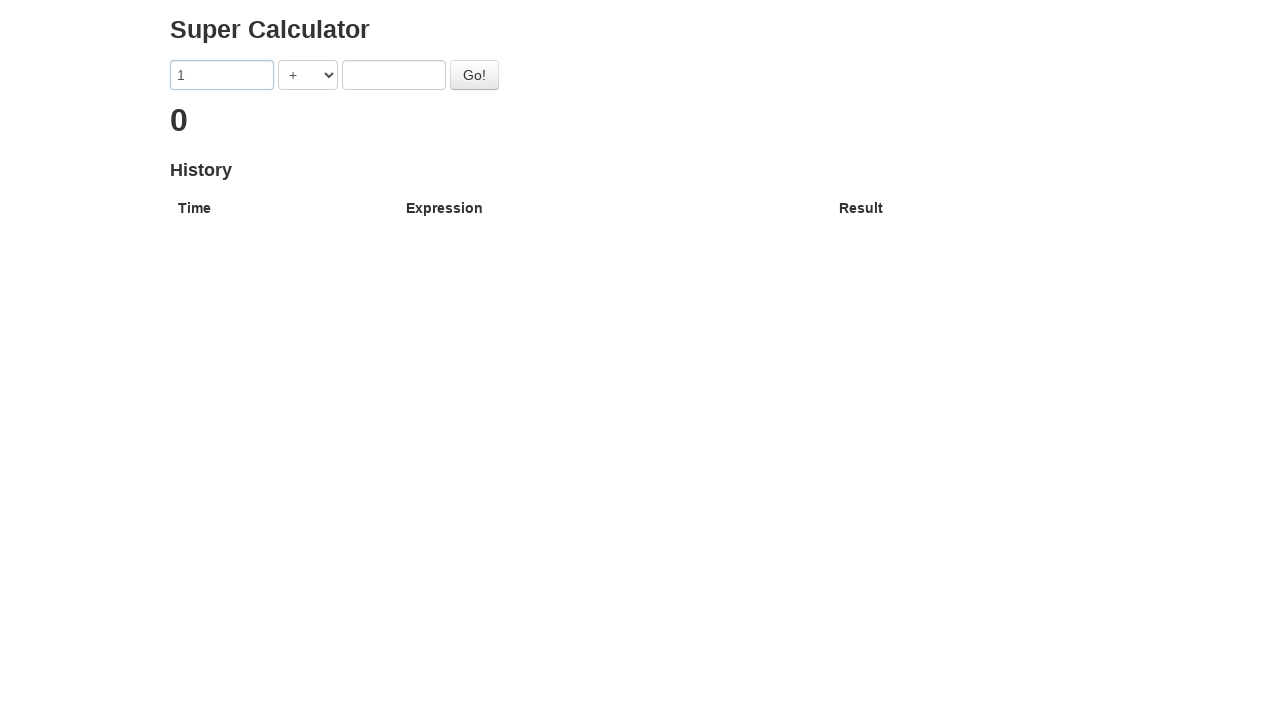

Entered second number '2' into the calculator on [ng-model='second']
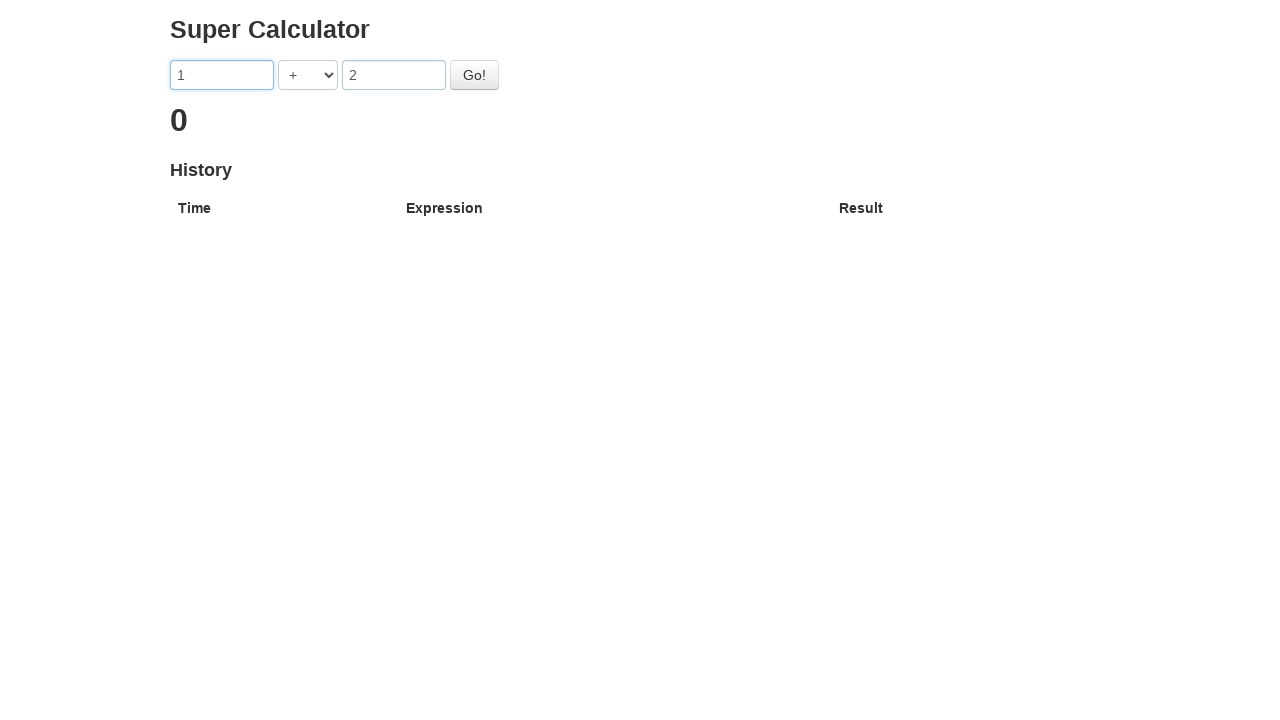

Clicked the calculate button to perform addition at (474, 75) on #gobutton
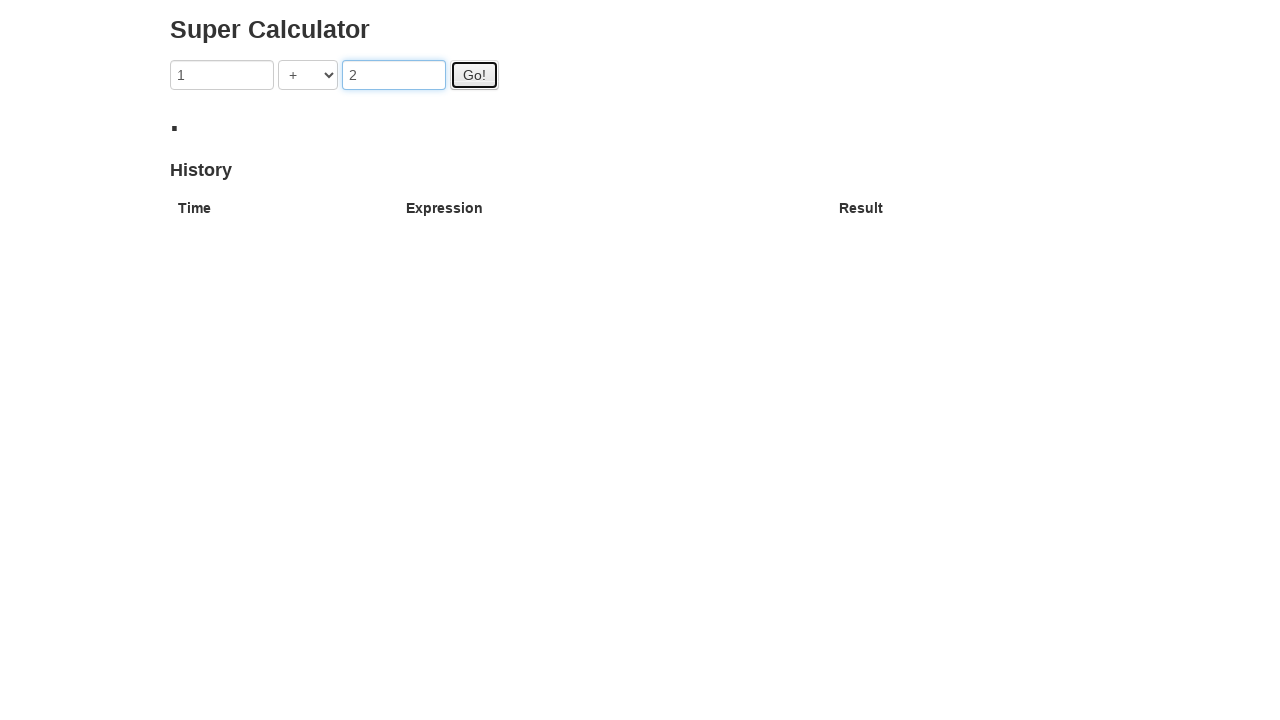

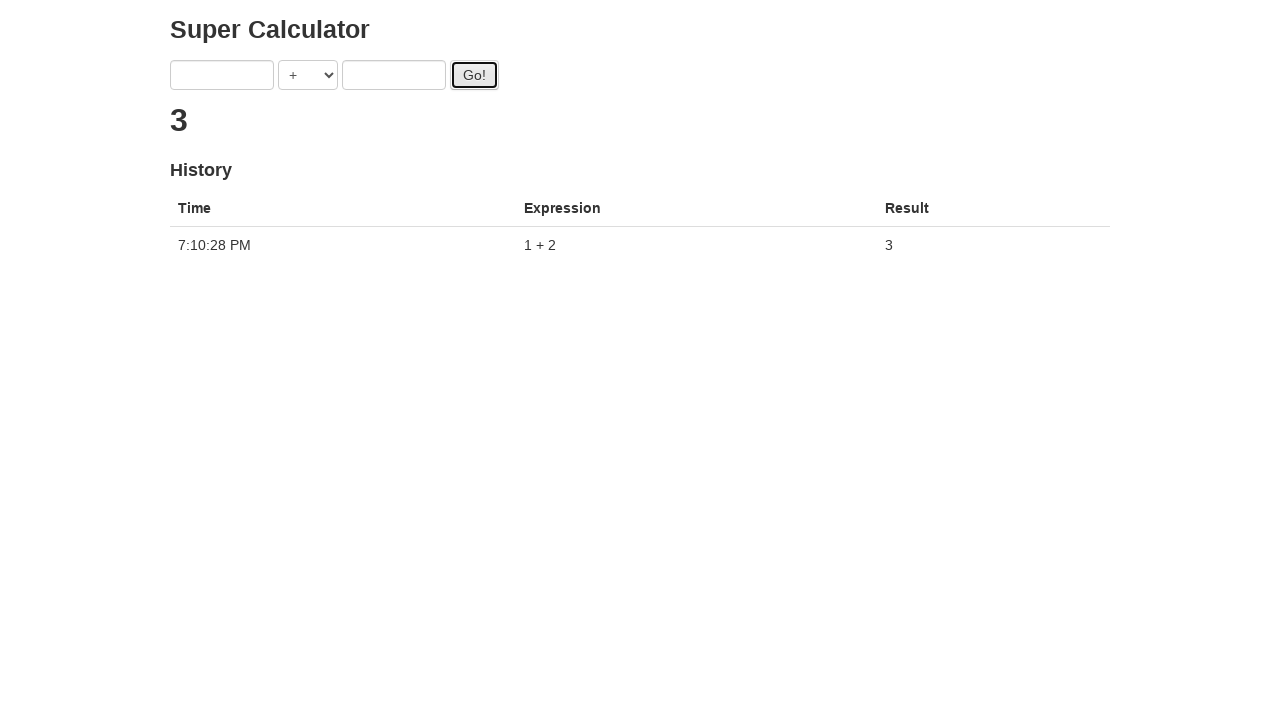